Navigates to the robot ordering site, clicks to go to the order page, dismisses a popup, fills out the order form with robot specifications (head, body, legs, address), previews the robot, and submits the order.

Starting URL: https://robotsparebinindustries.com/

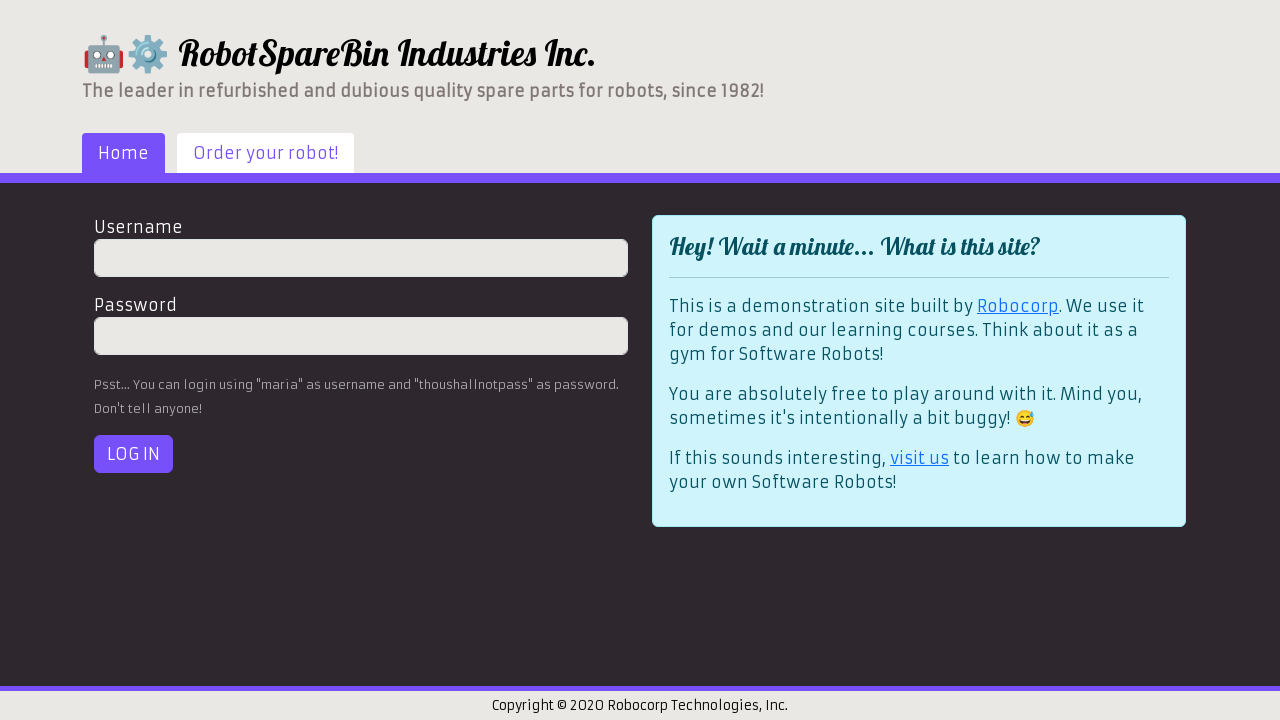

Clicked 'Order your robot!' link to navigate to order page at (266, 153) on text=Order your robot!
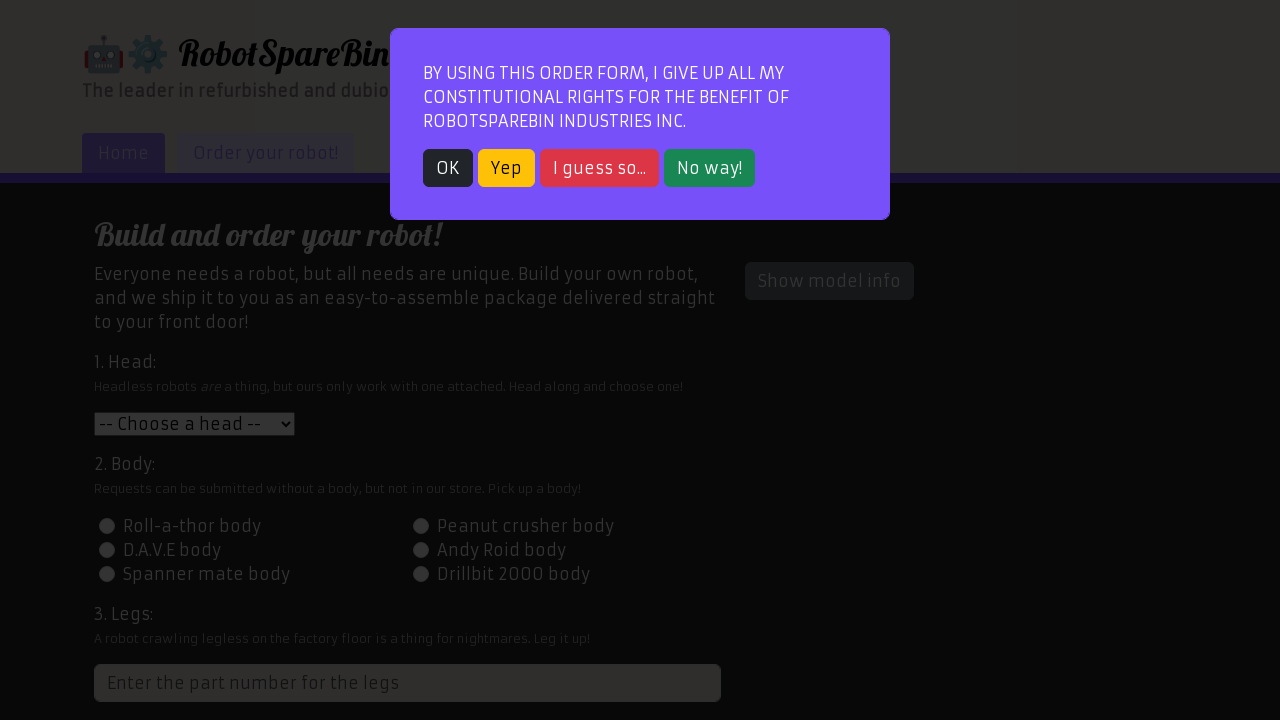

Popup modal appeared
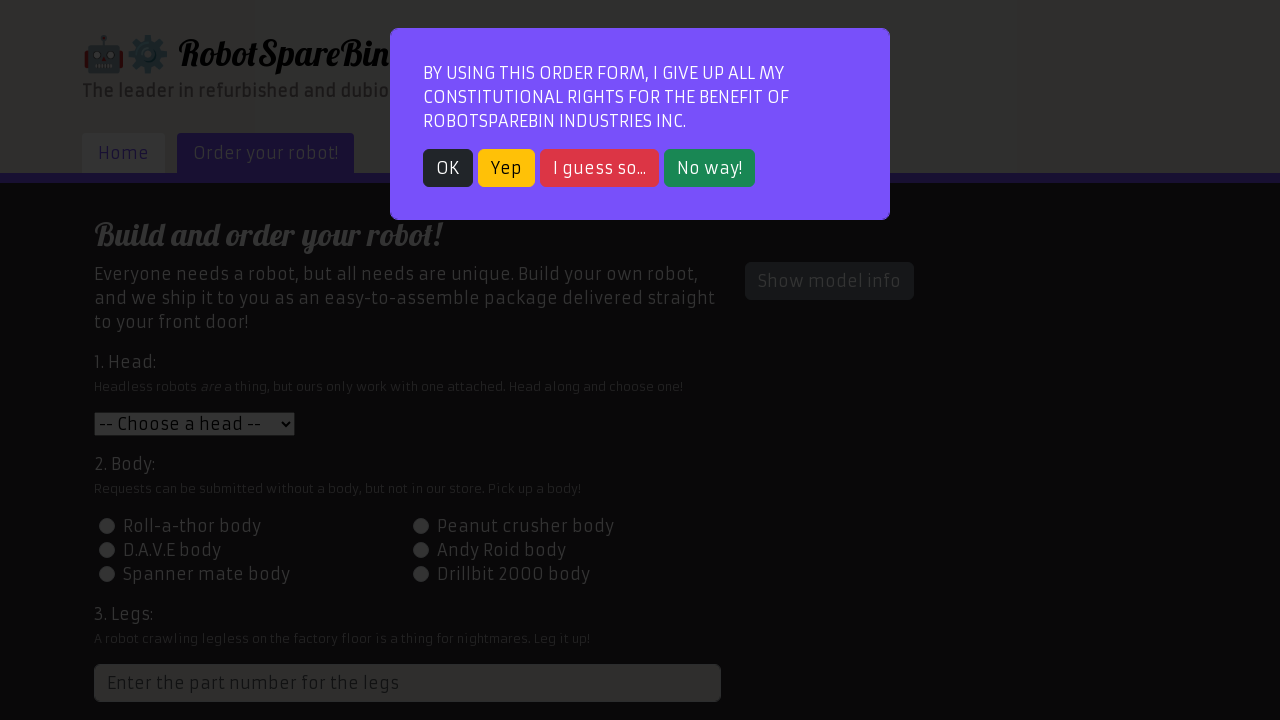

Dismissed the popup modal at (448, 168) on .btn-dark
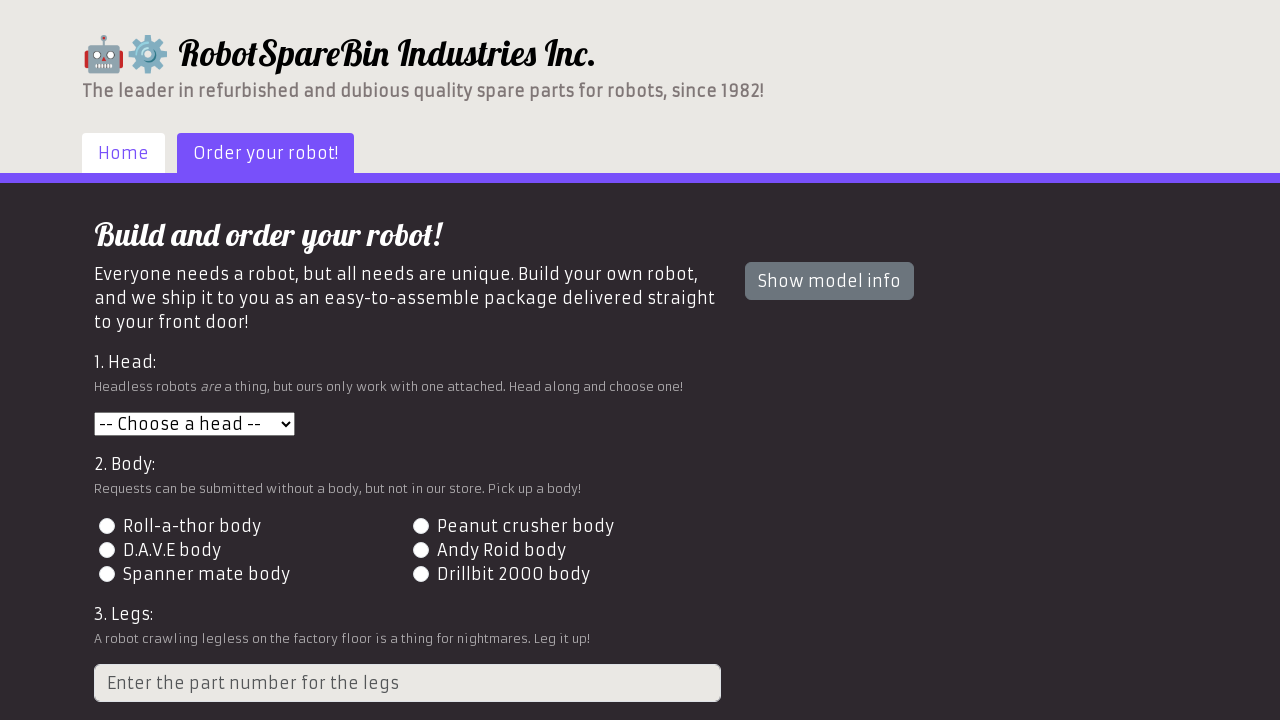

Selected head type 3 on #head
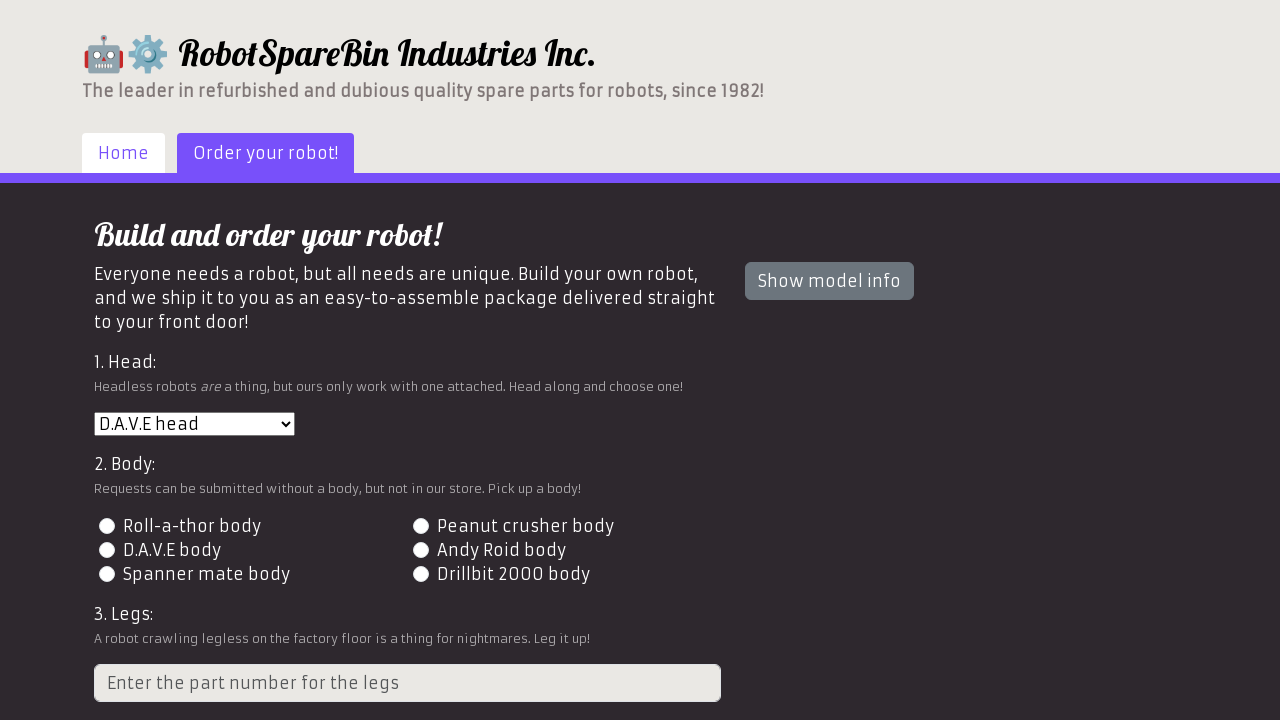

Selected body type 4 at (420, 550) on #id-body-4
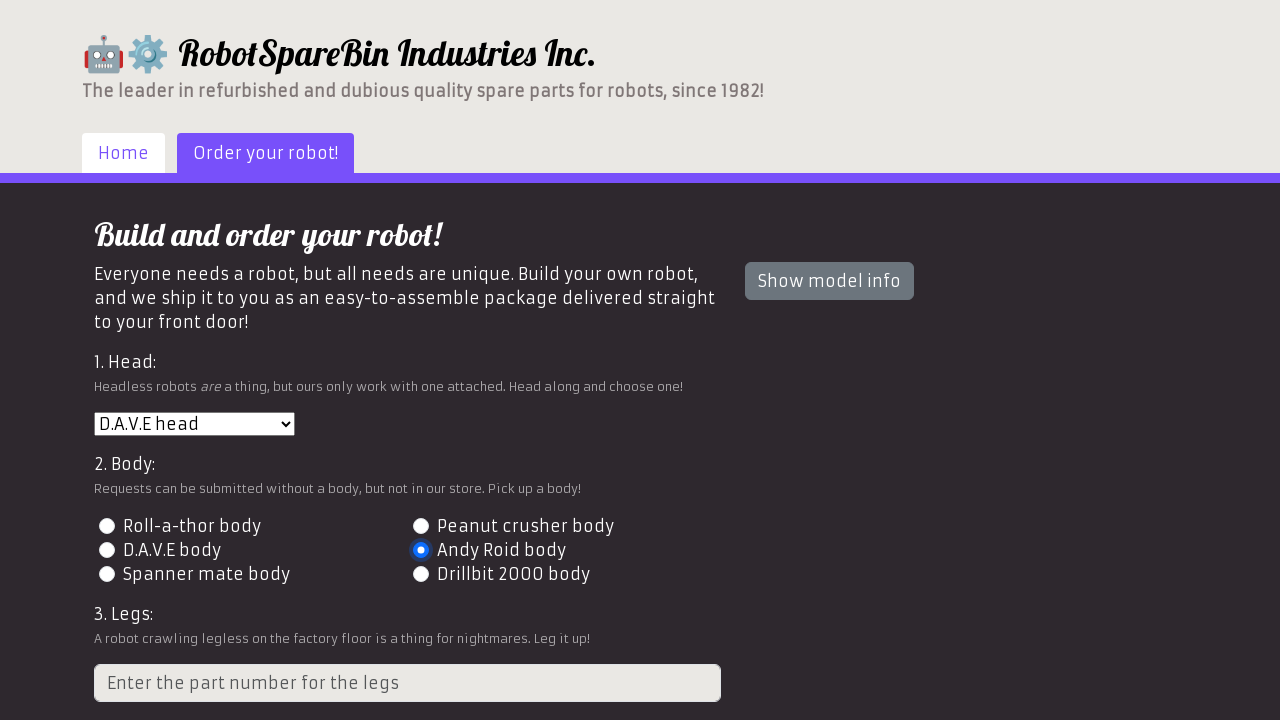

Entered 5 as the number of legs on input[type='number']
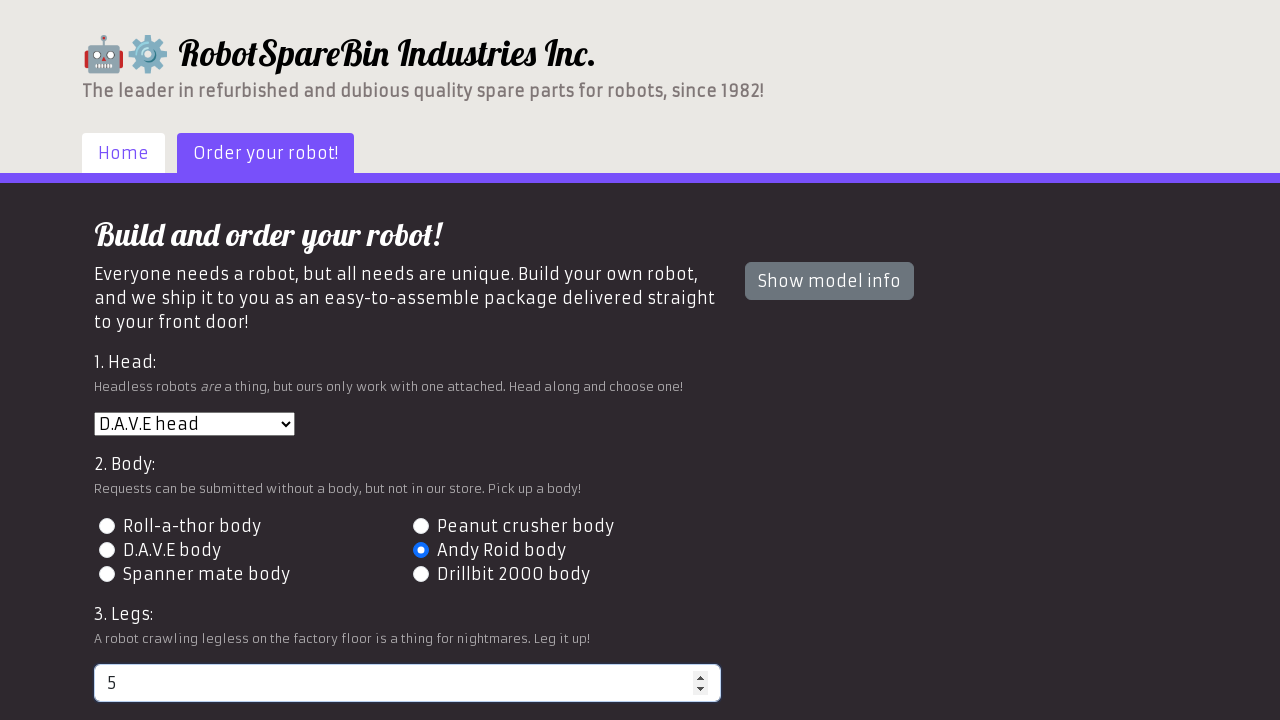

Entered shipping address '742 Evergreen Terrace, Springfield' on #address
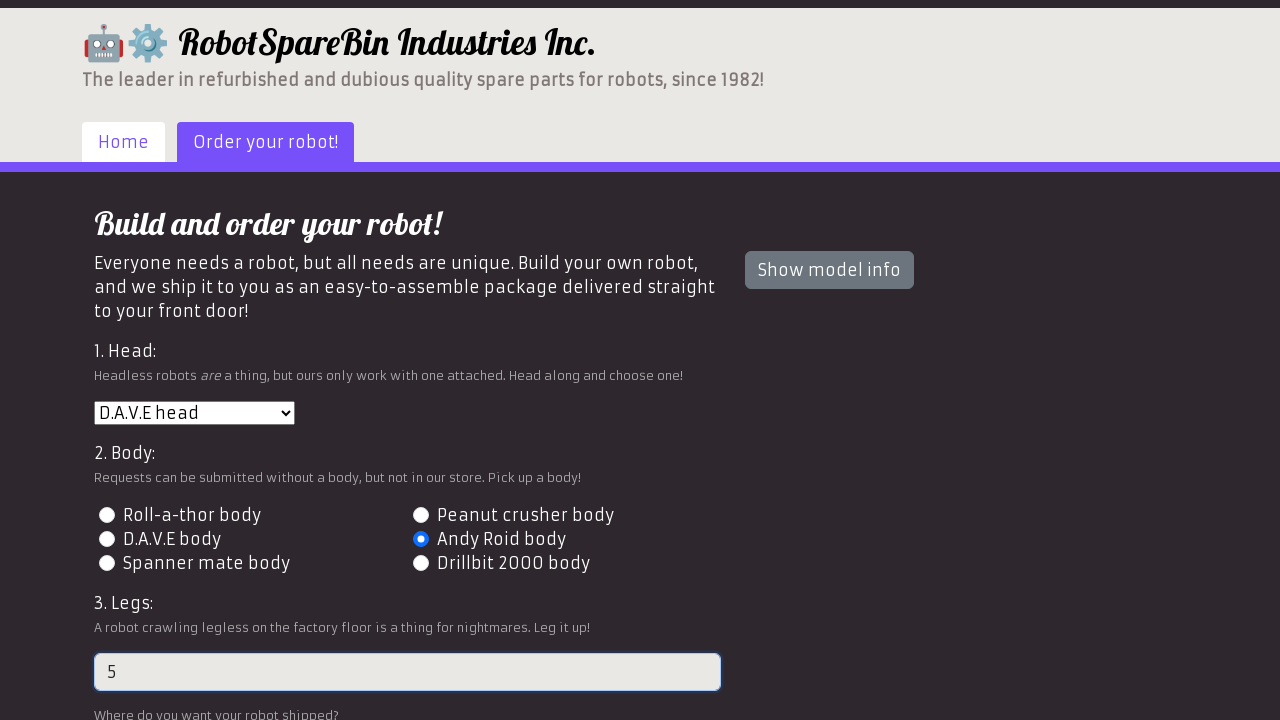

Clicked Preview button to view robot at (141, 605) on #preview
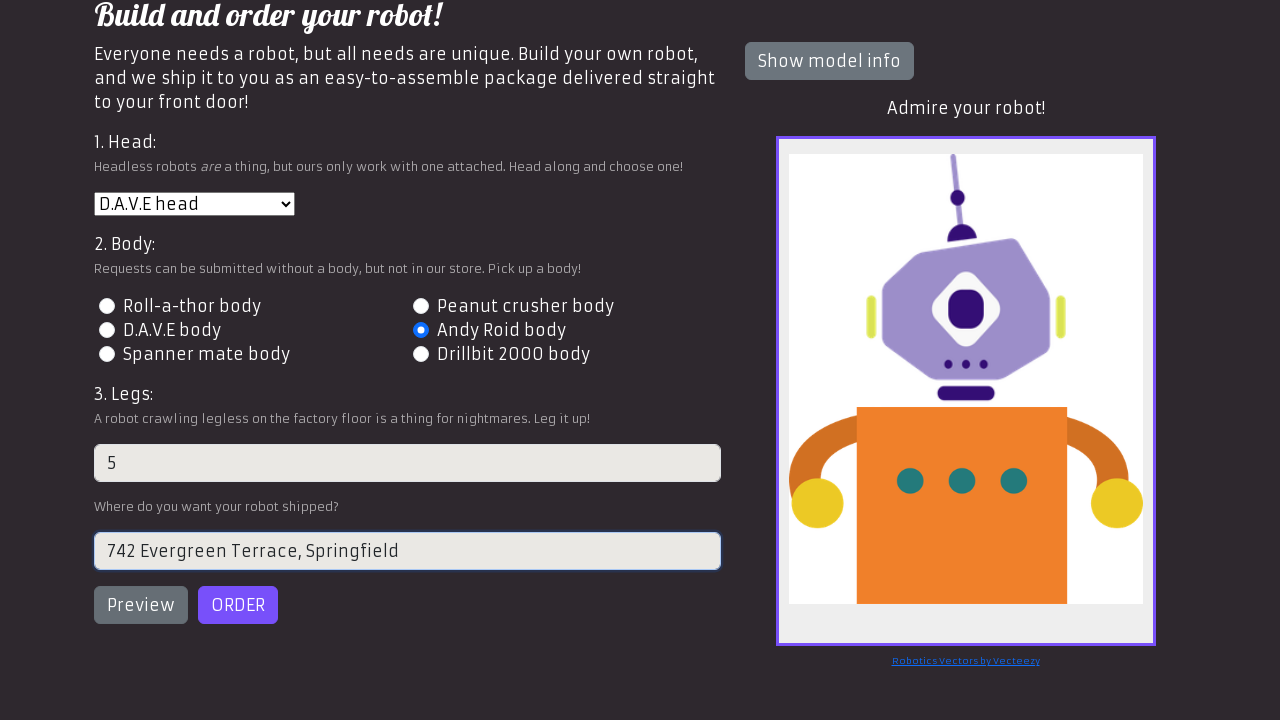

Robot preview image loaded
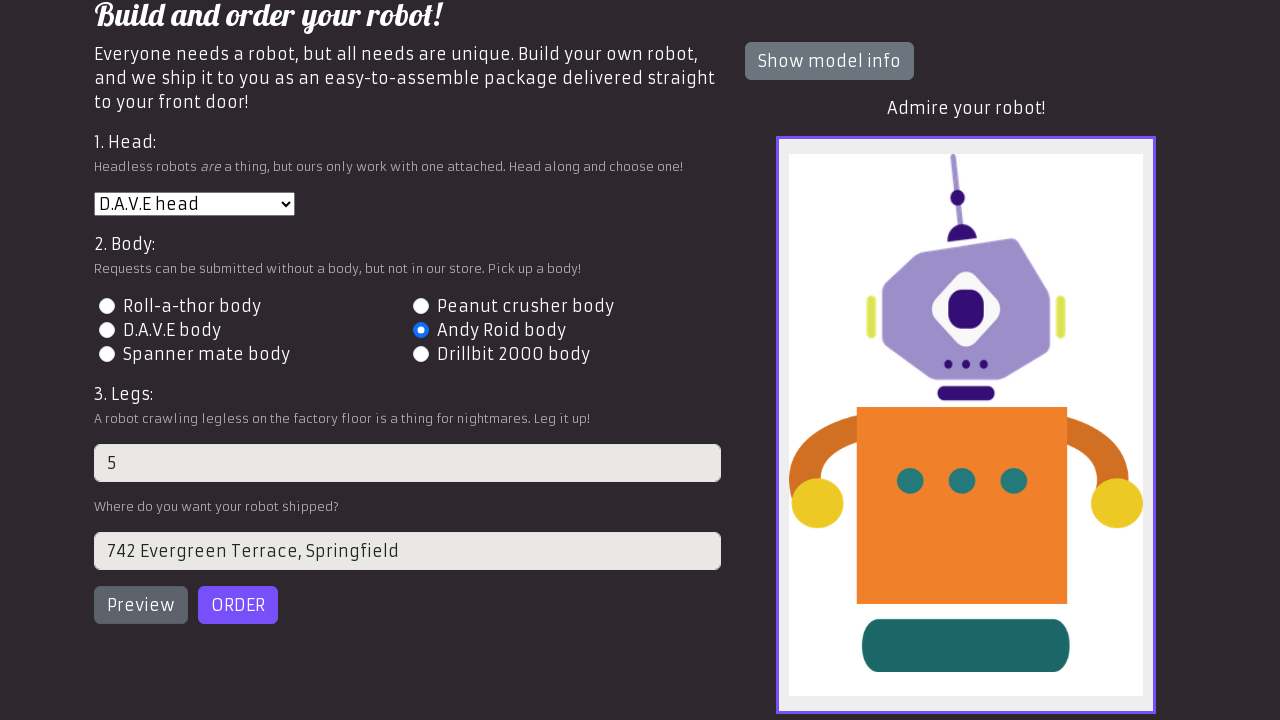

Clicked Order button to submit the order at (238, 605) on #order
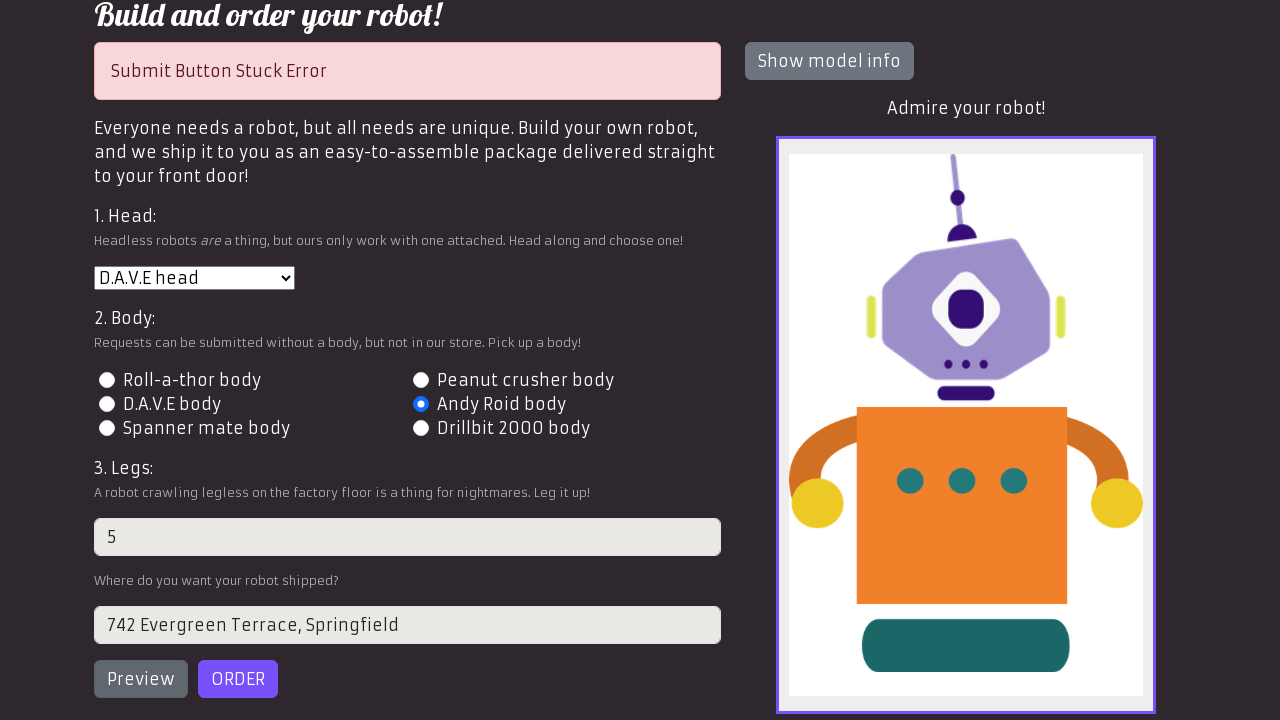

Retried order submission due to server delay at (238, 679) on #order
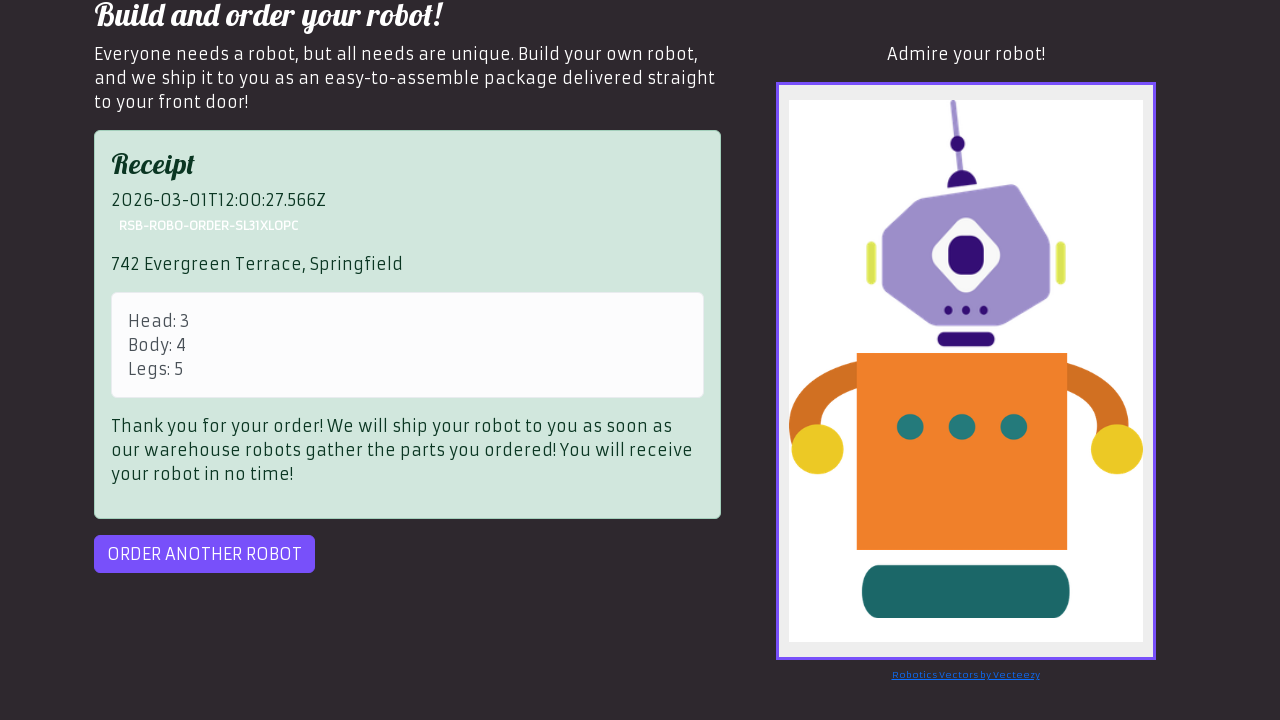

Receipt appeared after order submission
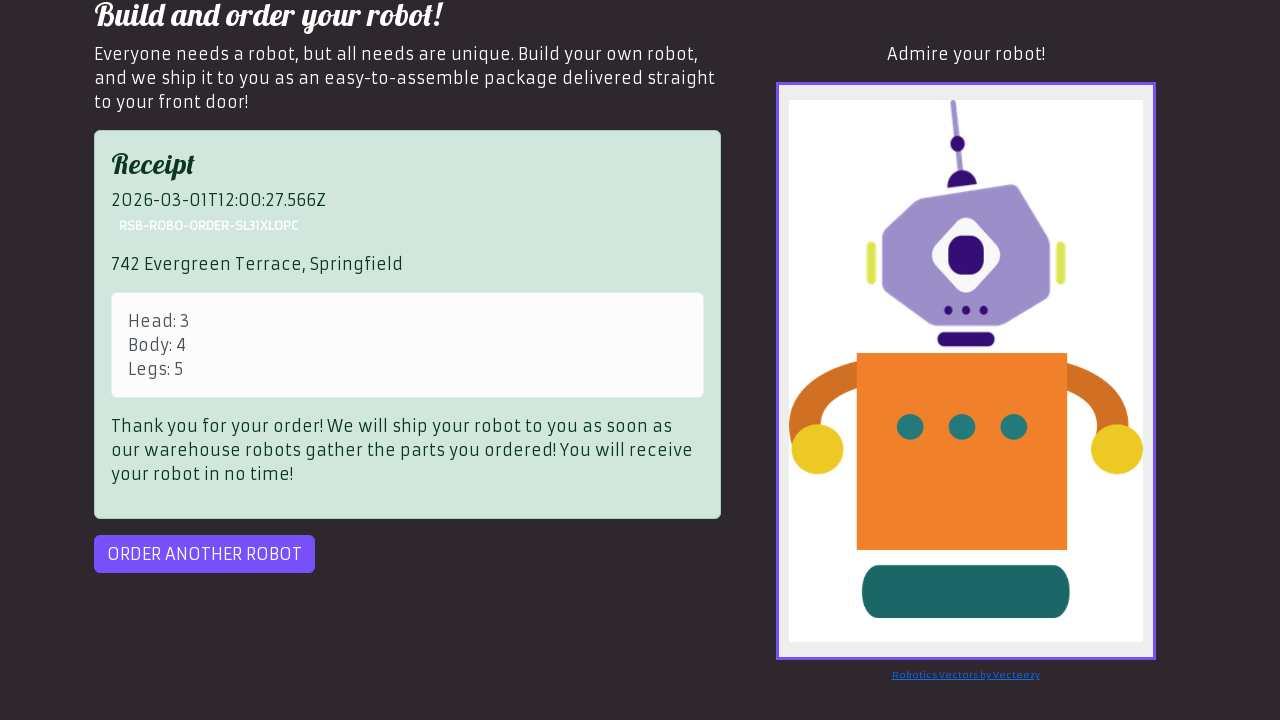

Verified receipt success badge is displayed
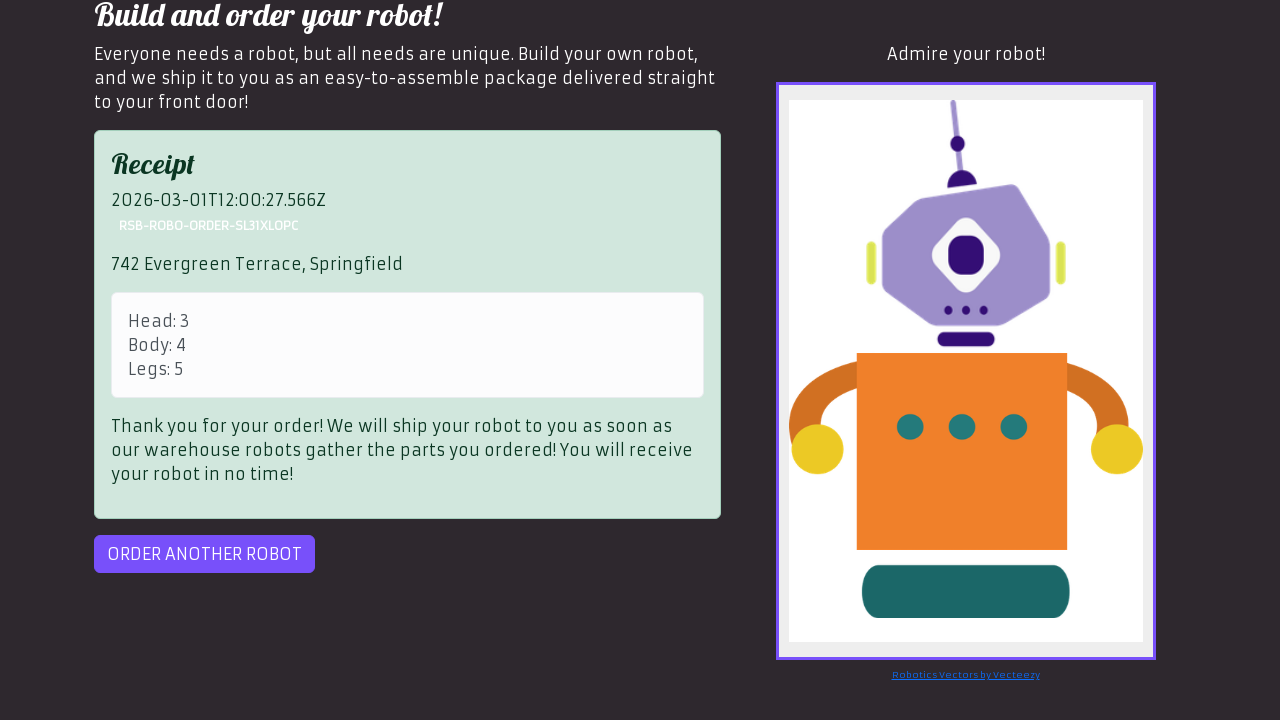

Clicked 'Order another robot' button at (204, 554) on #order-another
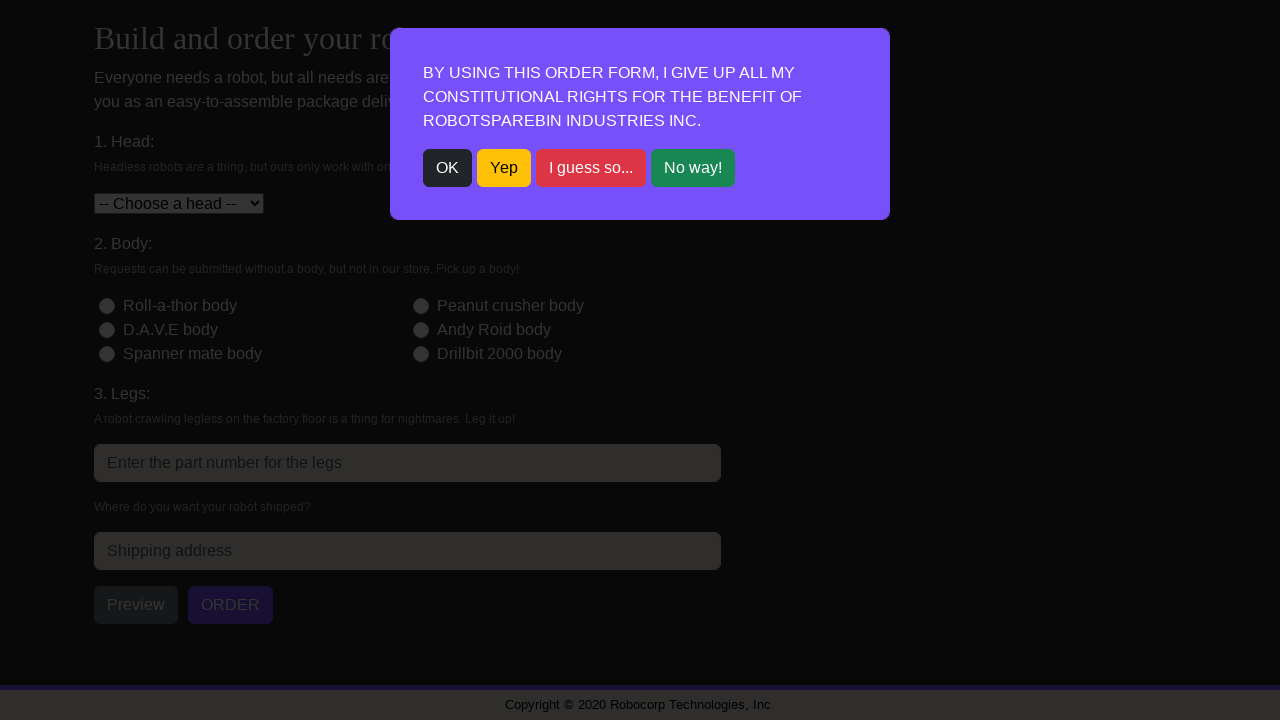

Popup modal appeared for next order
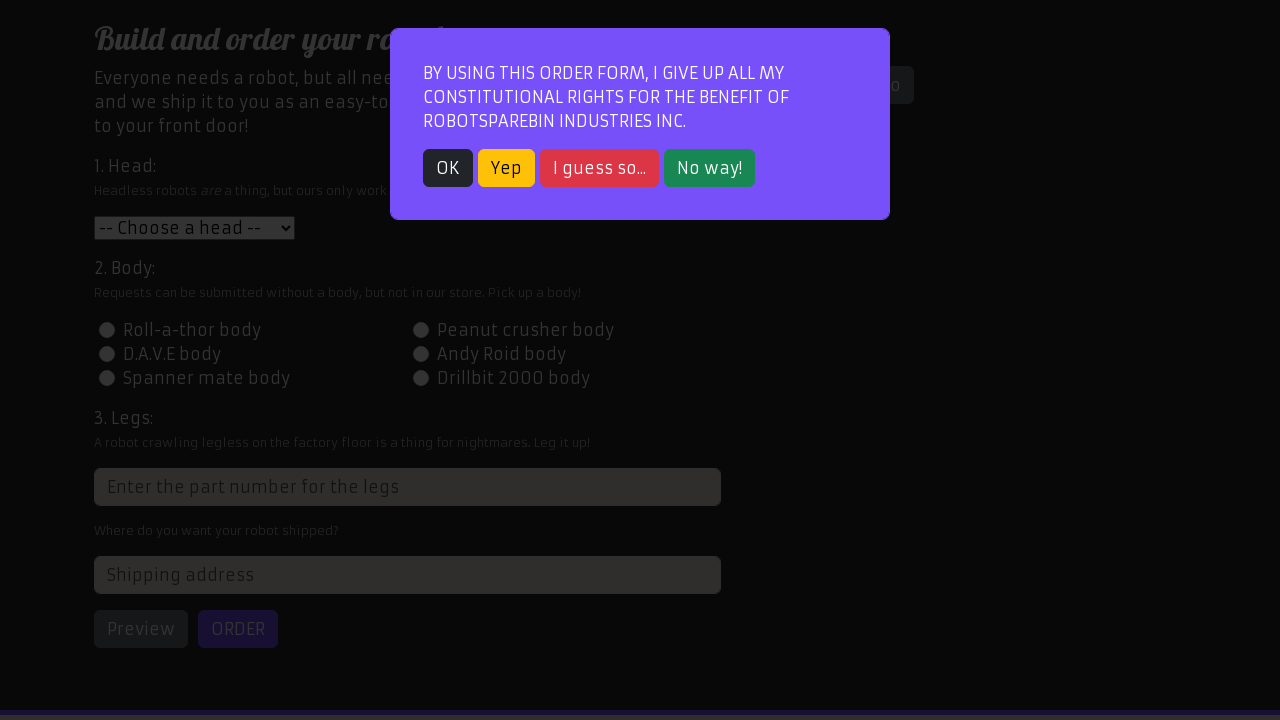

Dismissed the popup modal for next order at (448, 168) on .btn-dark
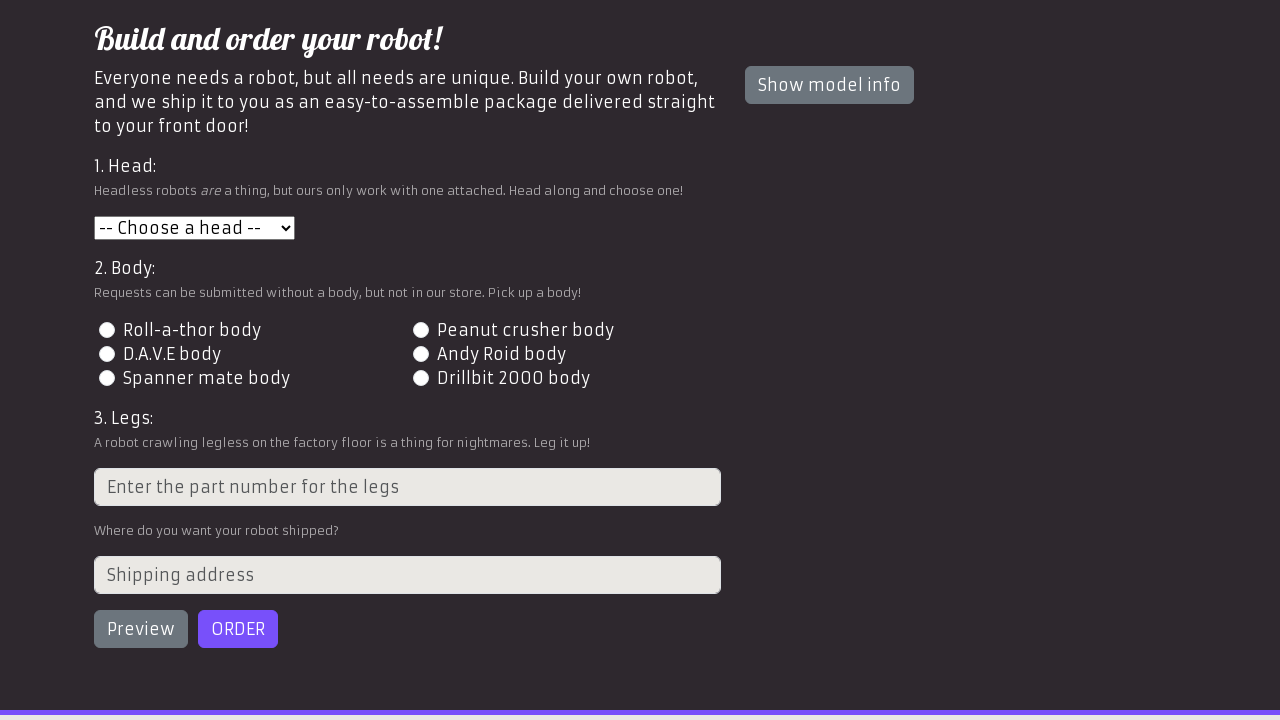

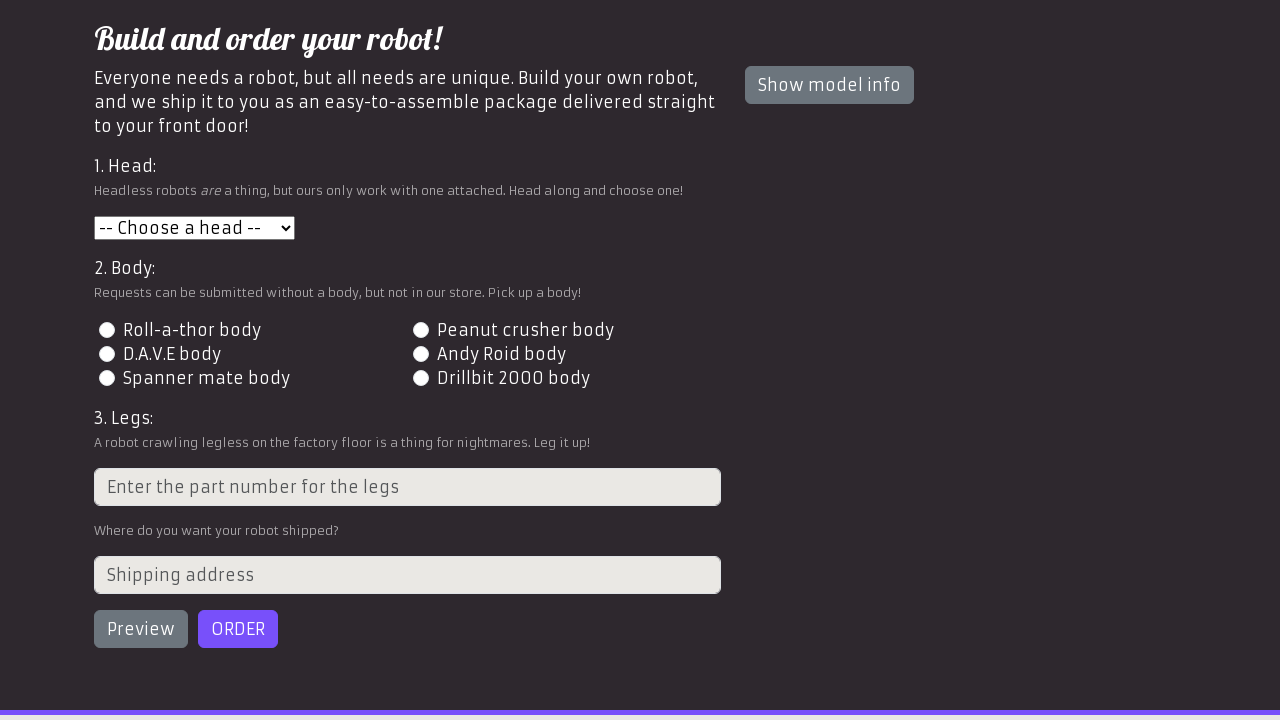